Tests finding a link by its text (calculated from a mathematical expression), clicking it, then filling out a form with personal information.

Starting URL: http://suninjuly.github.io/find_link_text

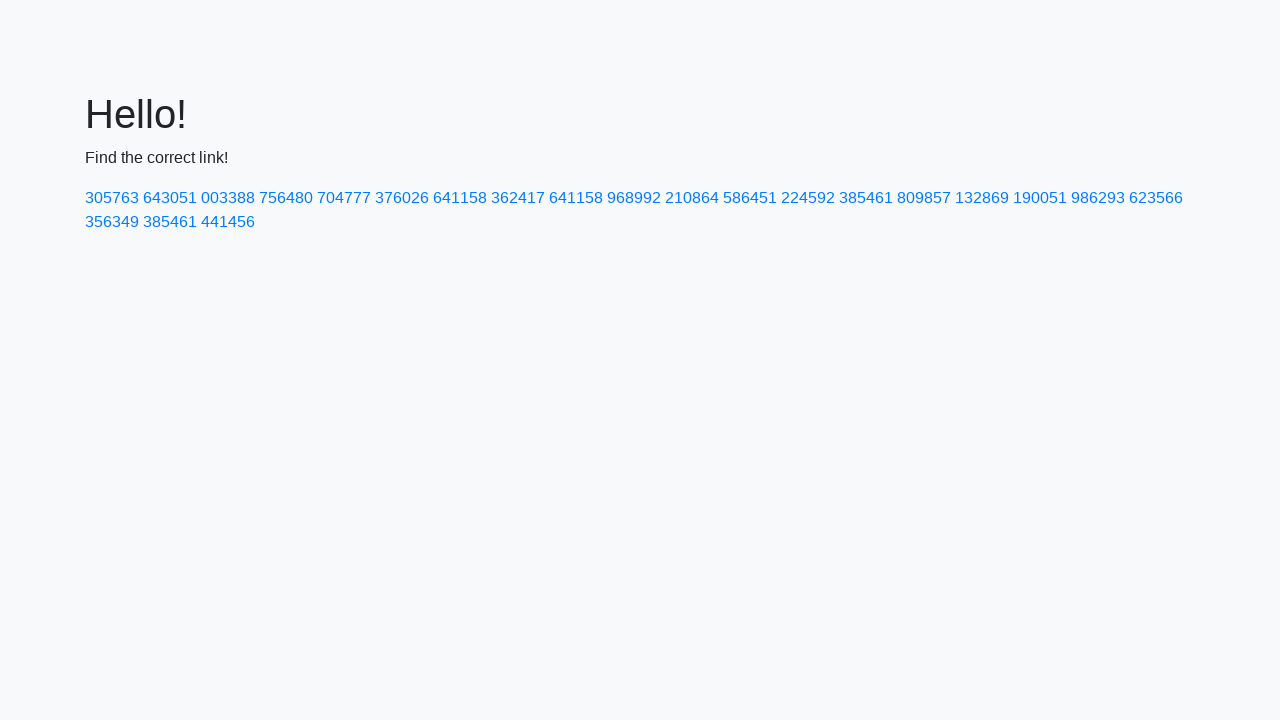

Clicked link with text '224592' (calculated from mathematical expression) at (808, 198) on a:text('224592')
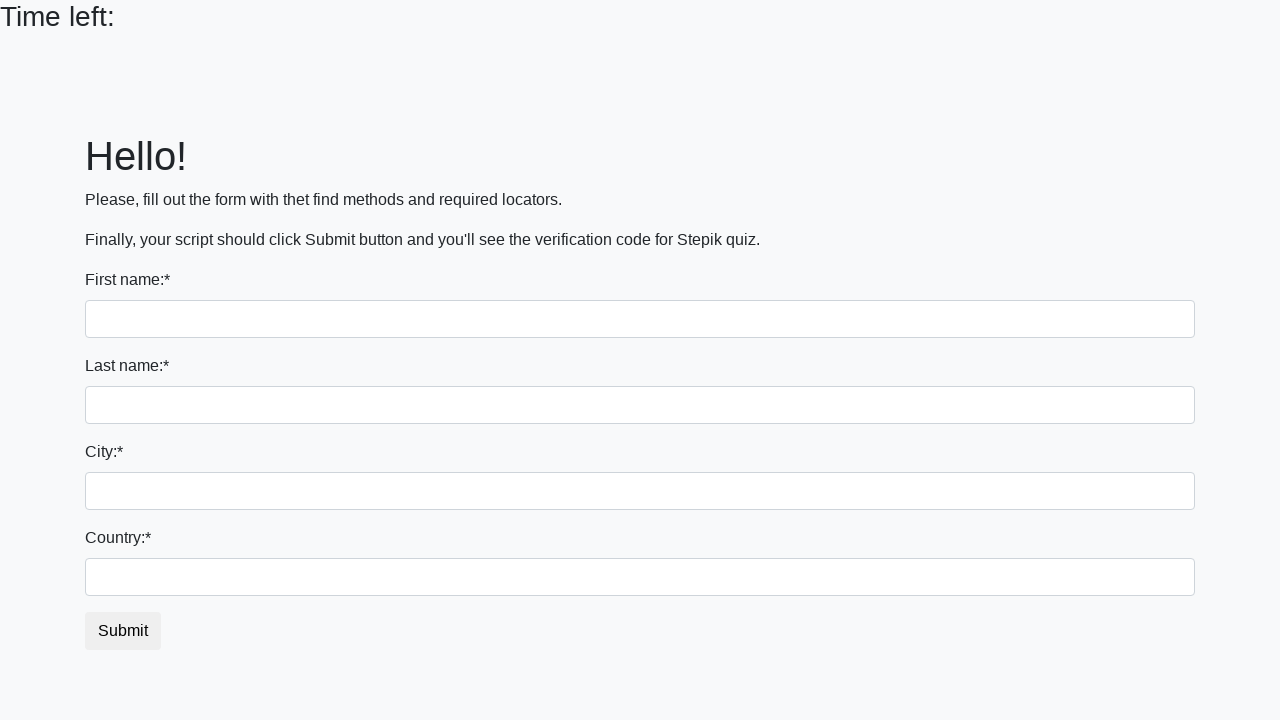

Filled first name field with 'Ivan' on input
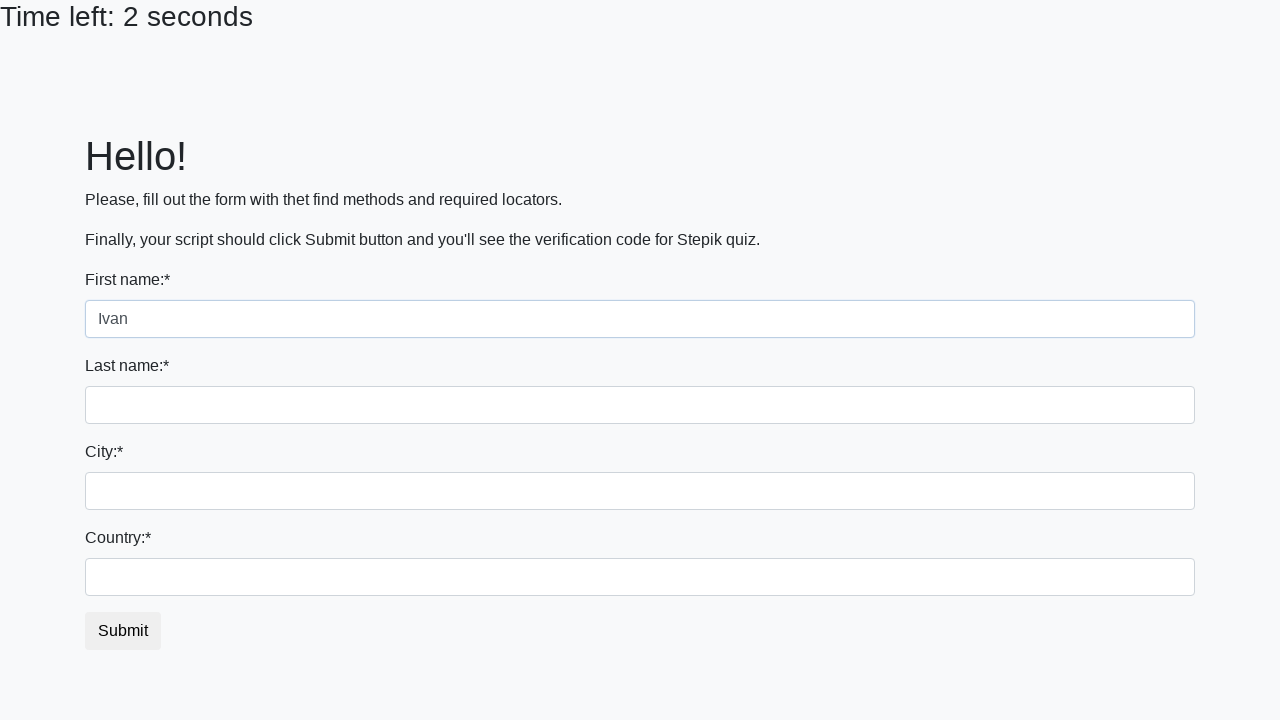

Filled last name field with 'Petrov' on input[name='last_name']
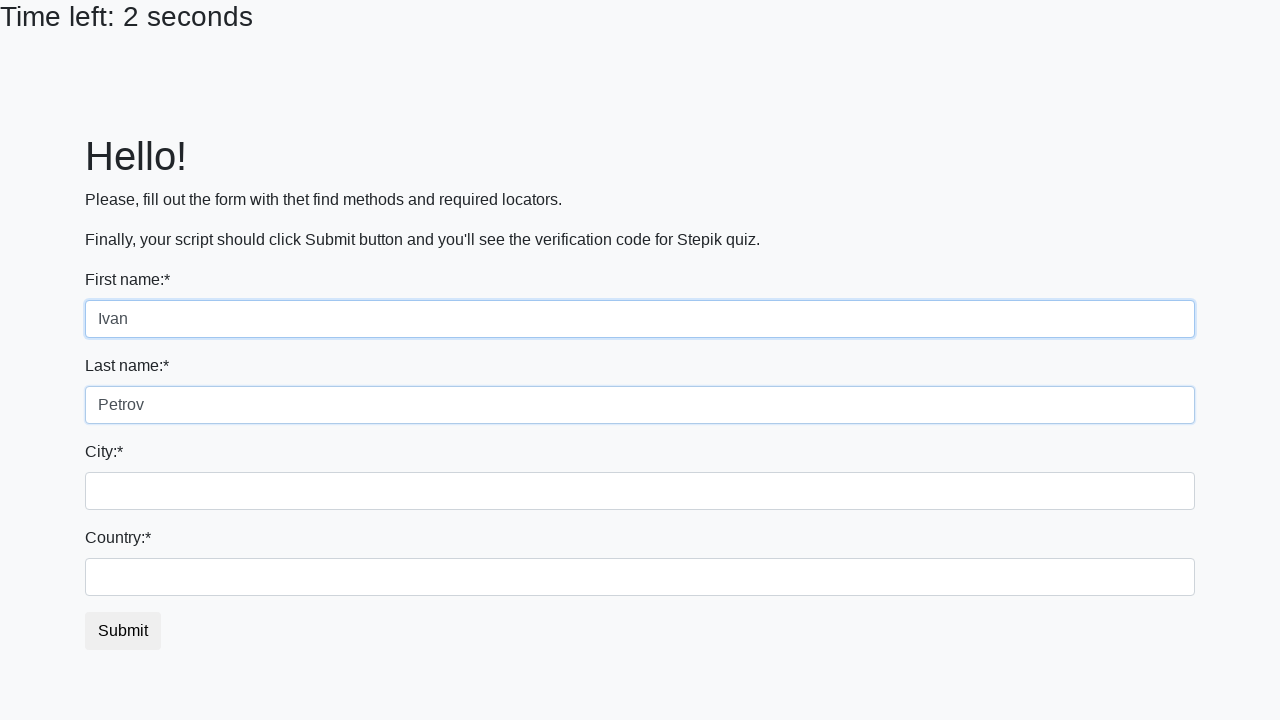

Filled city field with 'Smolensk' on .city
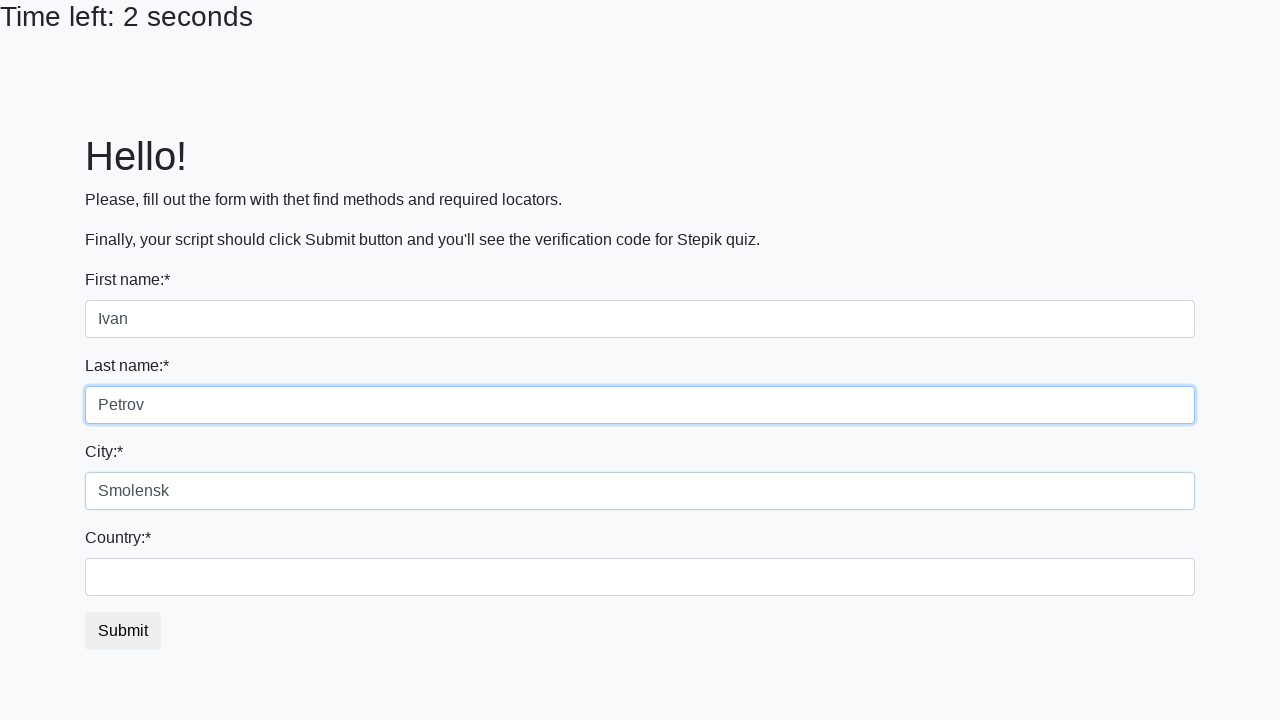

Filled country field with 'Russia' on #country
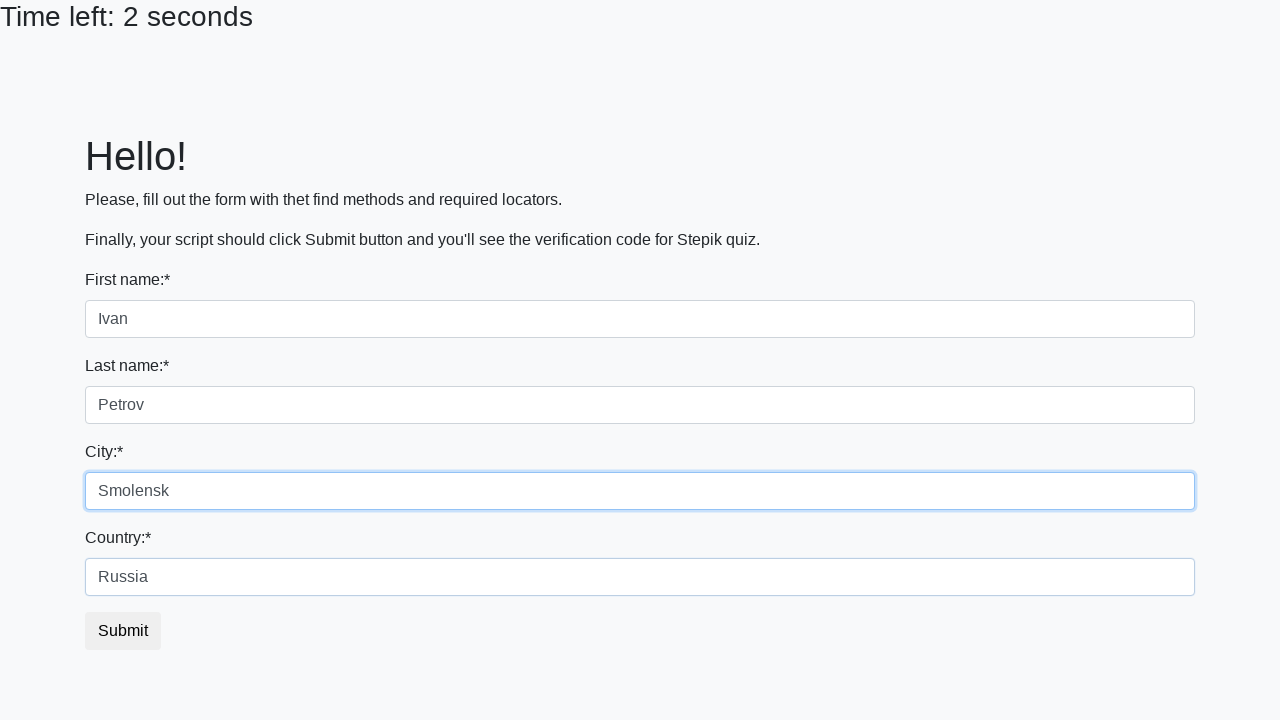

Clicked submit button to complete form at (123, 631) on button.btn
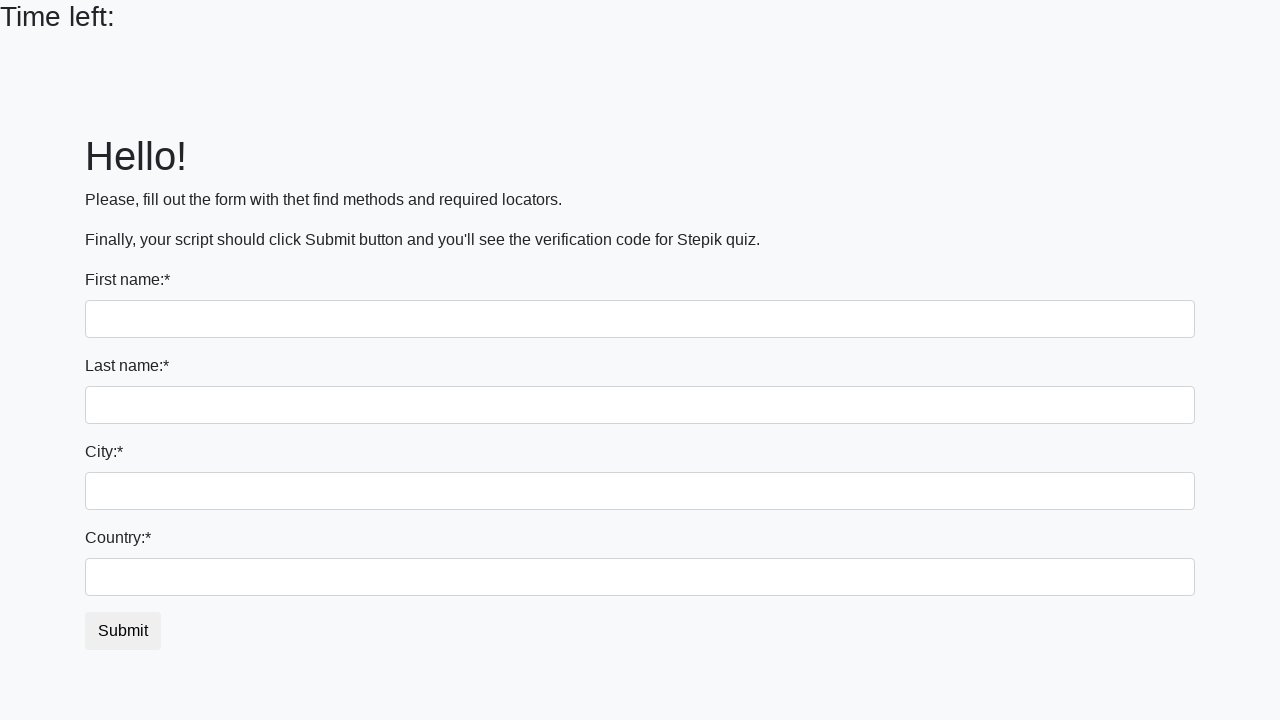

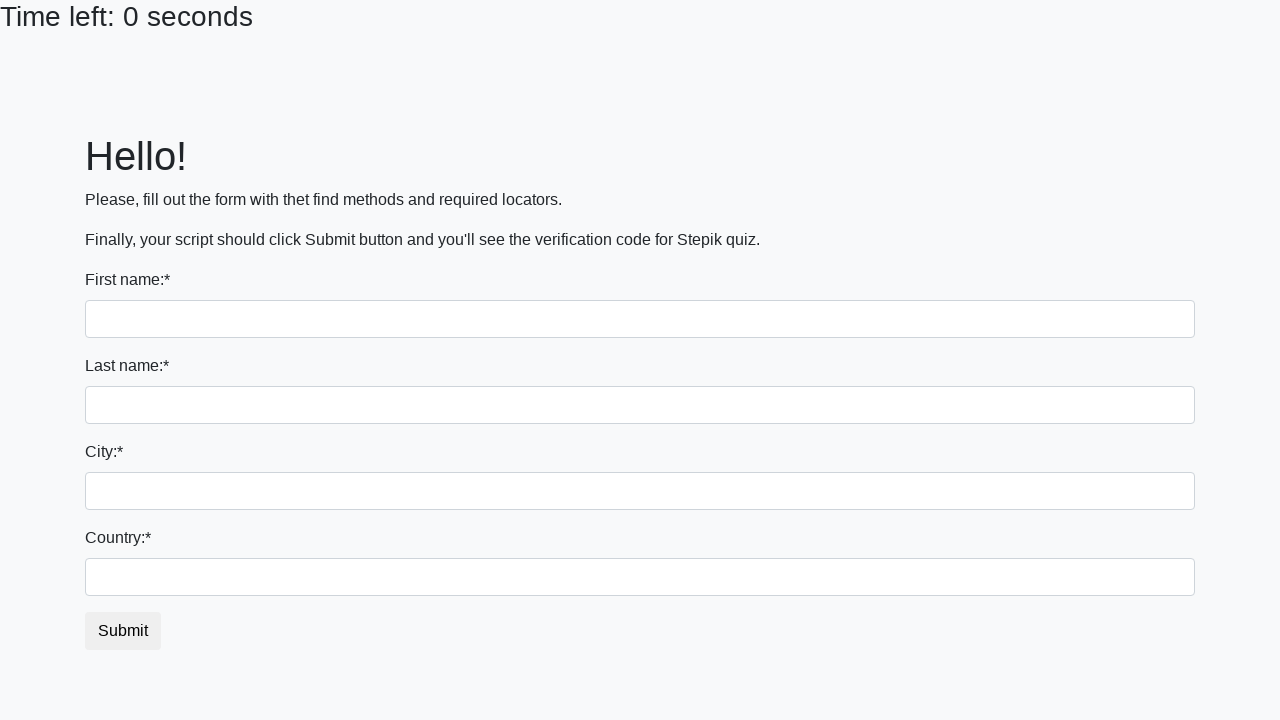